Tests deleting a todo item by hovering over it and clicking the delete button

Starting URL: https://demo.playwright.dev/todomvc

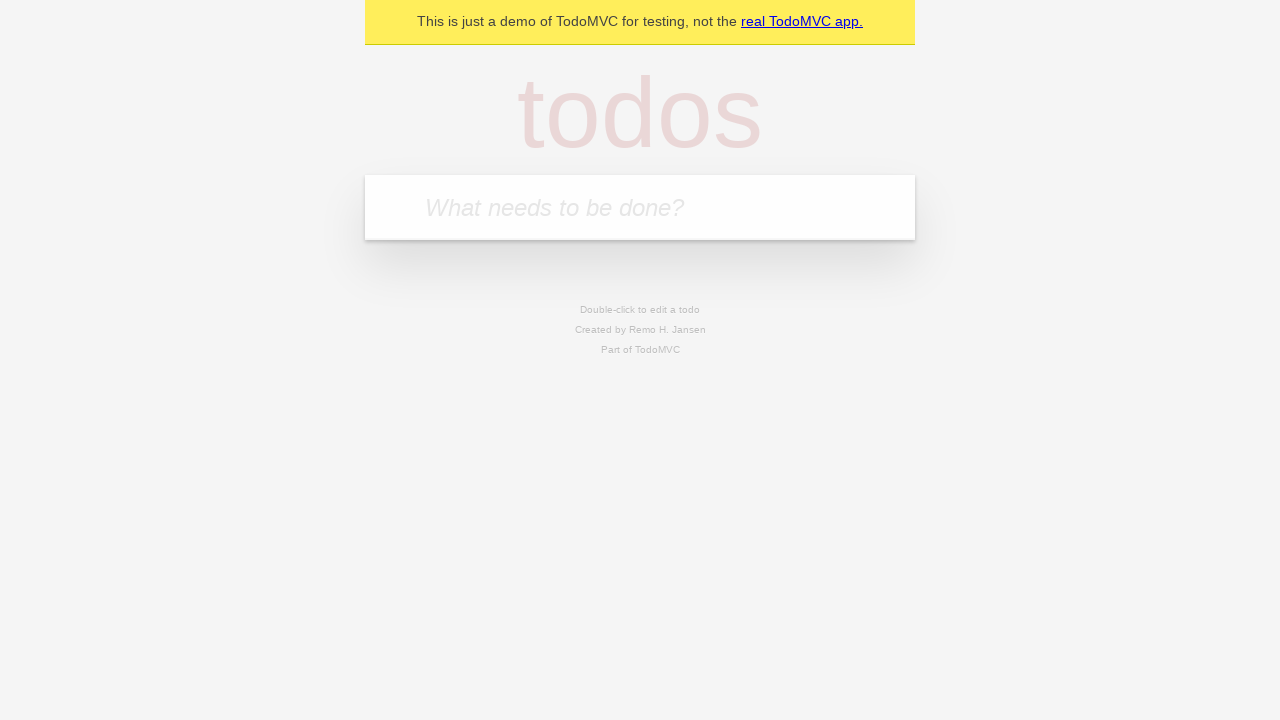

Navigated to TodoMVC application
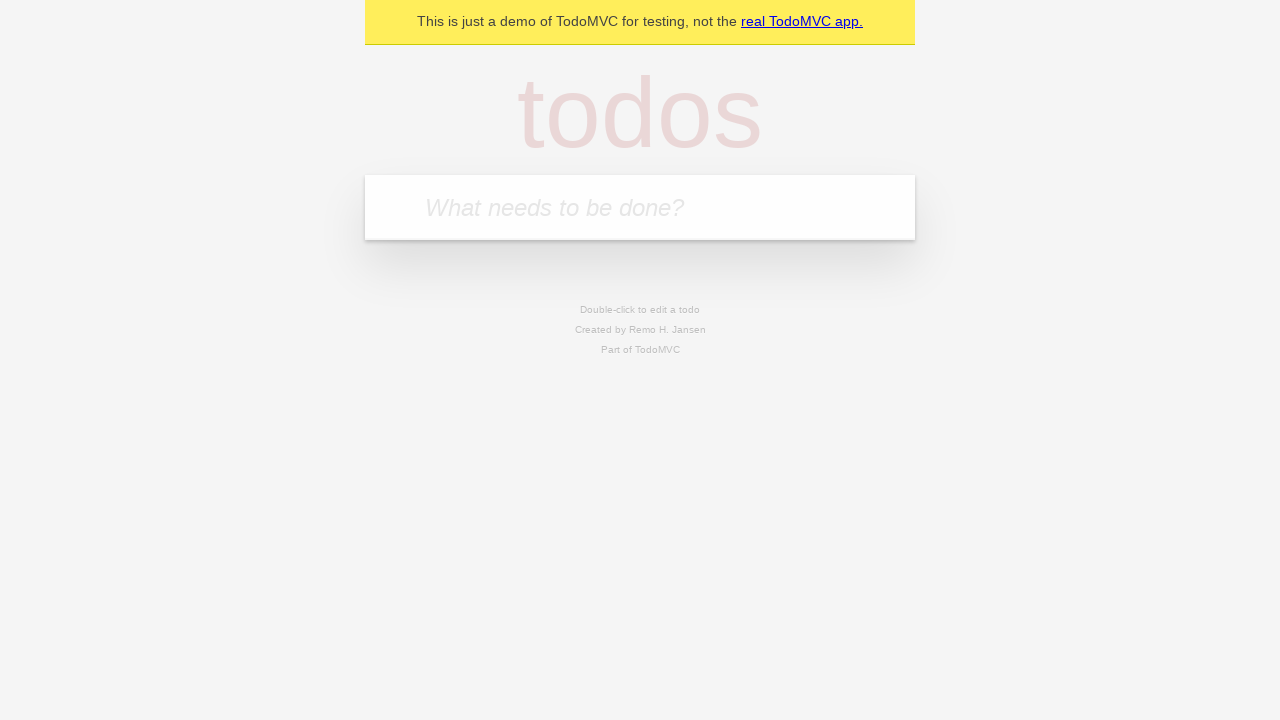

Filled todo input field with 'Task to delete' on internal:attr=[placeholder="What needs to be done?"i]
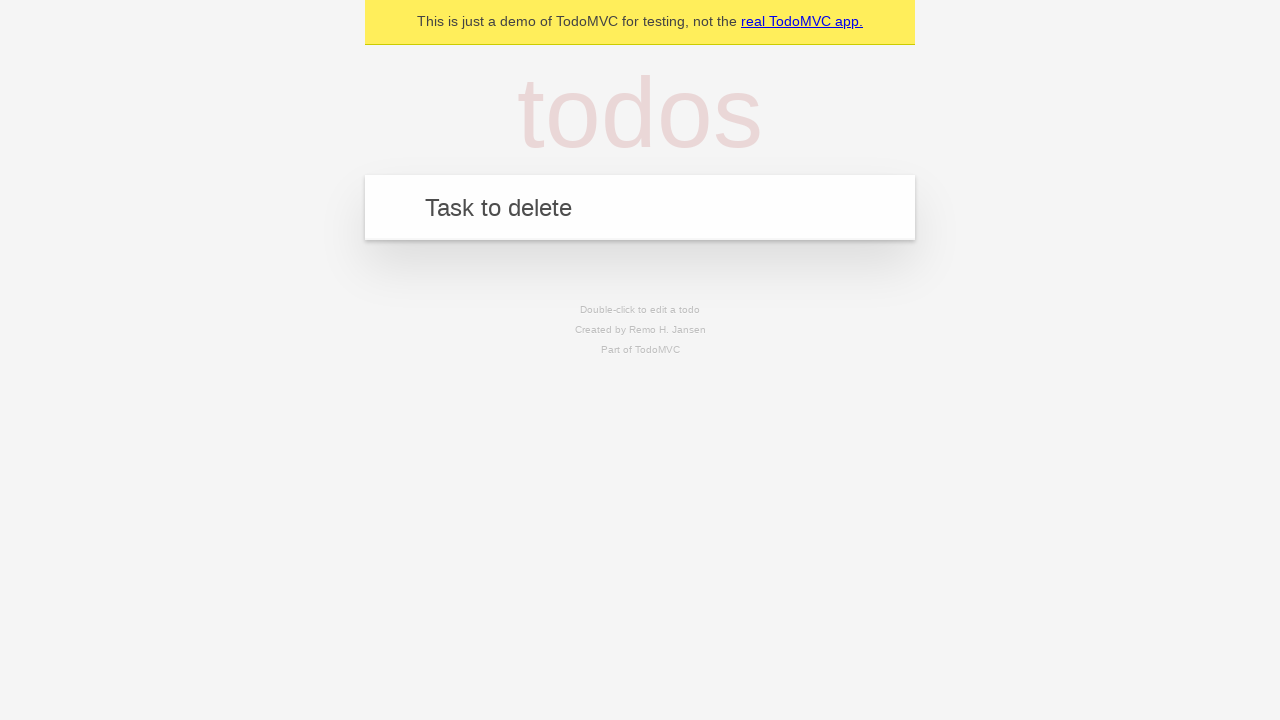

Pressed Enter to create the todo item on internal:attr=[placeholder="What needs to be done?"i]
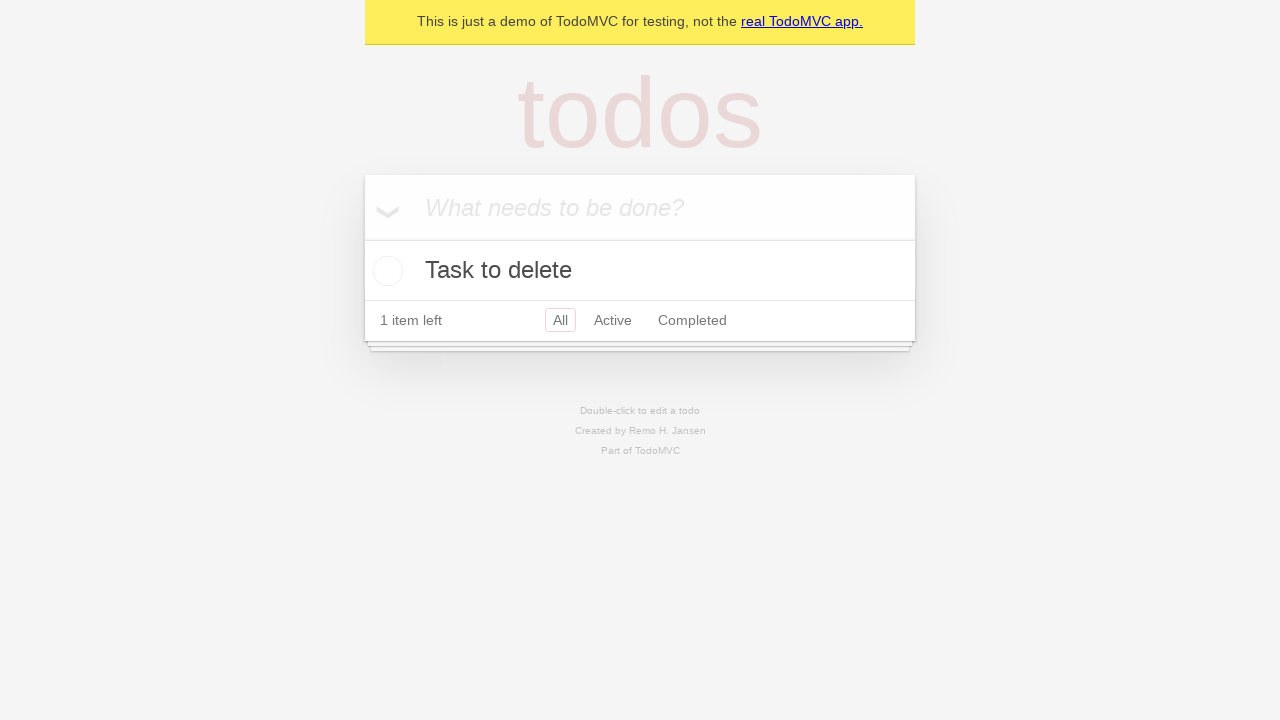

Hovered over todo item to reveal delete button at (640, 271) on internal:testid=[data-testid="todo-title"s]
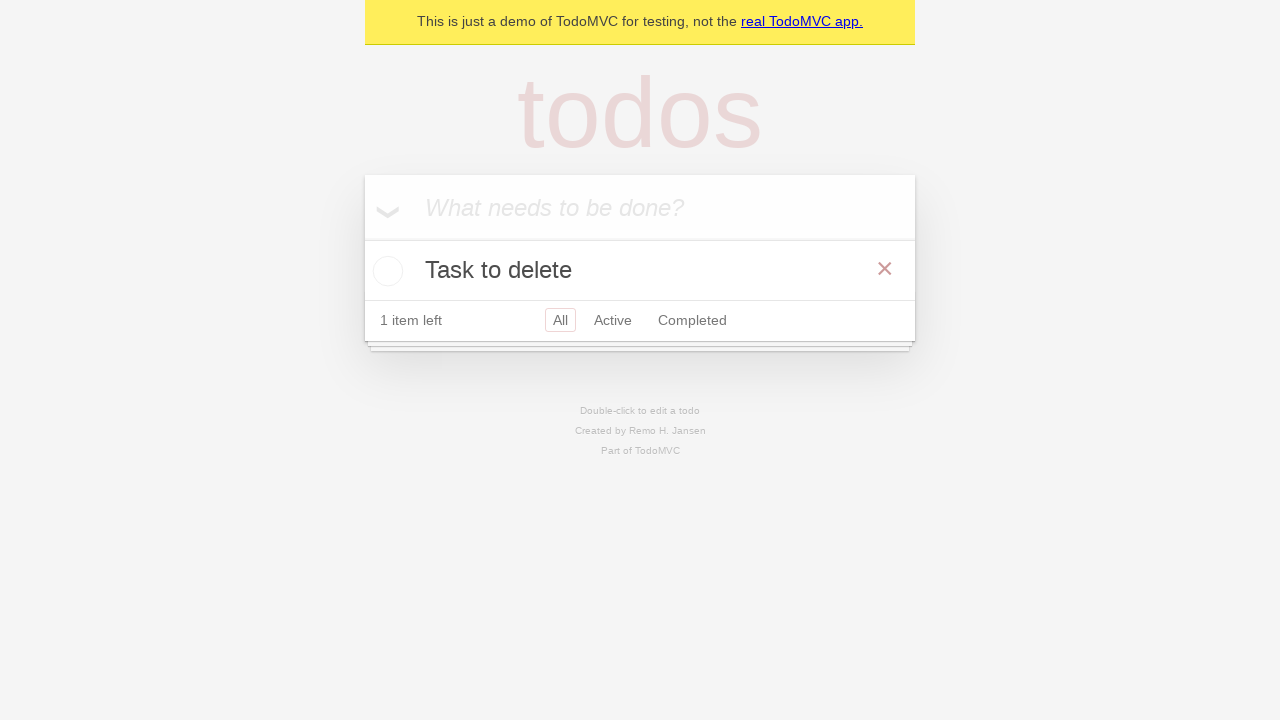

Clicked delete button to remove todo item at (885, 269) on internal:label="Delete"i
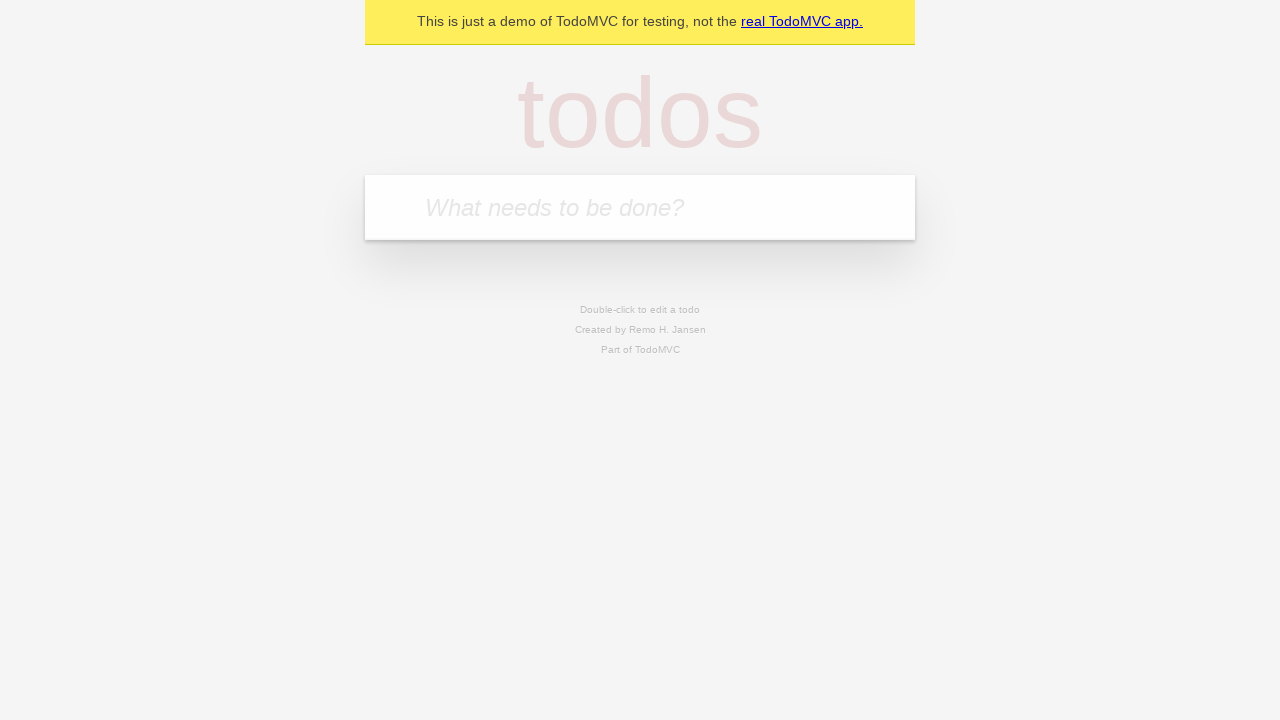

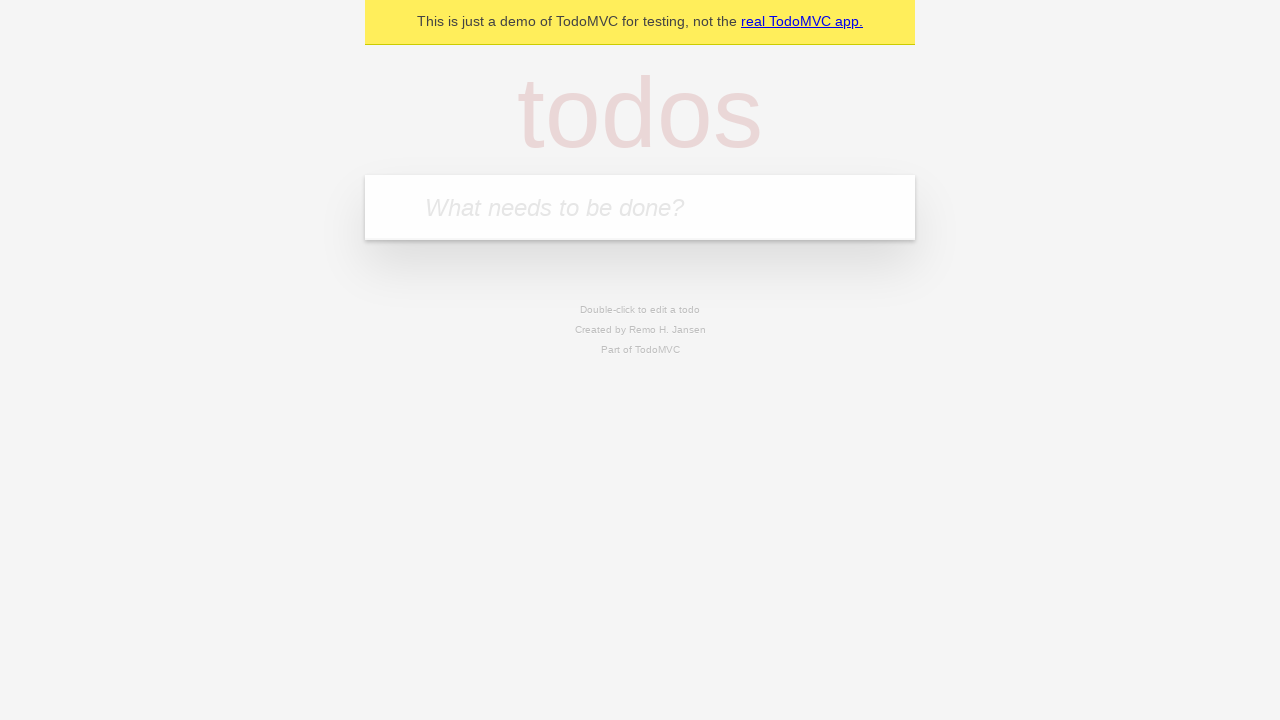